Tests drag and drop functionality on the jQuery UI demo page by dragging a draggable element onto a droppable target within an iframe.

Starting URL: https://www.jqueryui.com/droppable/

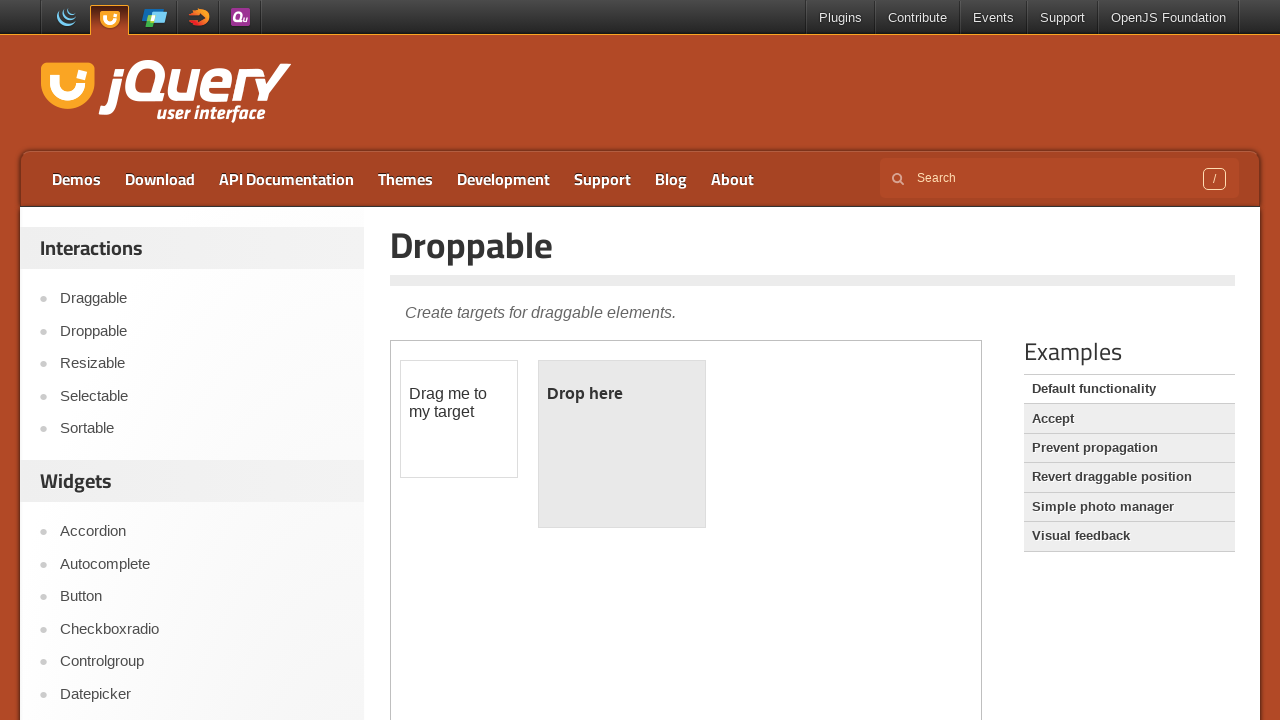

Located the first iframe on the jQuery UI droppable demo page
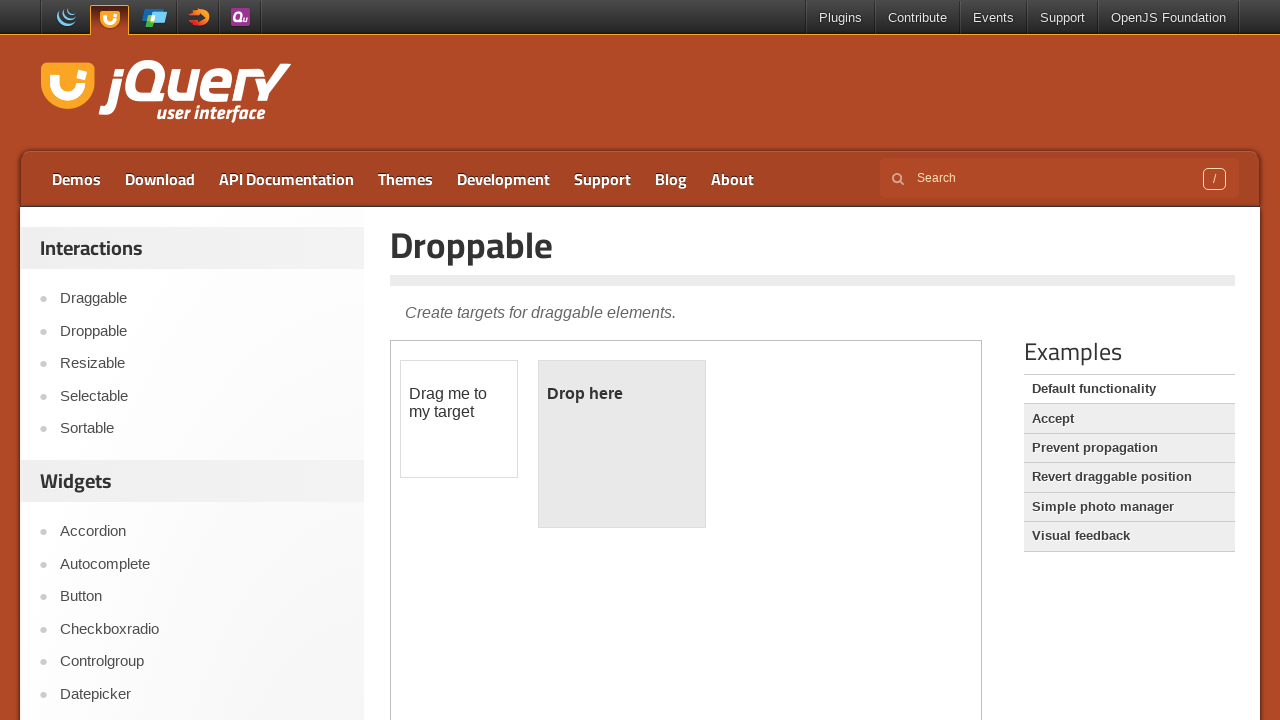

Located the draggable element with ID 'draggable' within the iframe
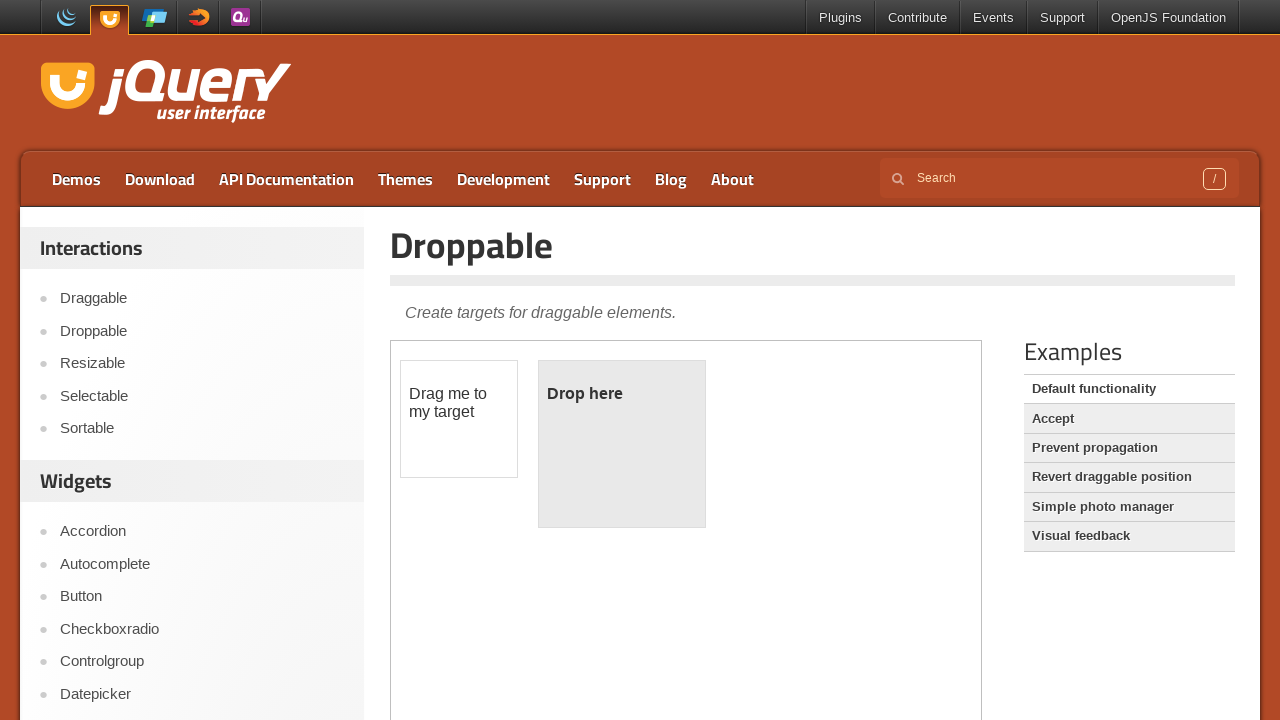

Located the droppable target element with ID 'droppable' within the iframe
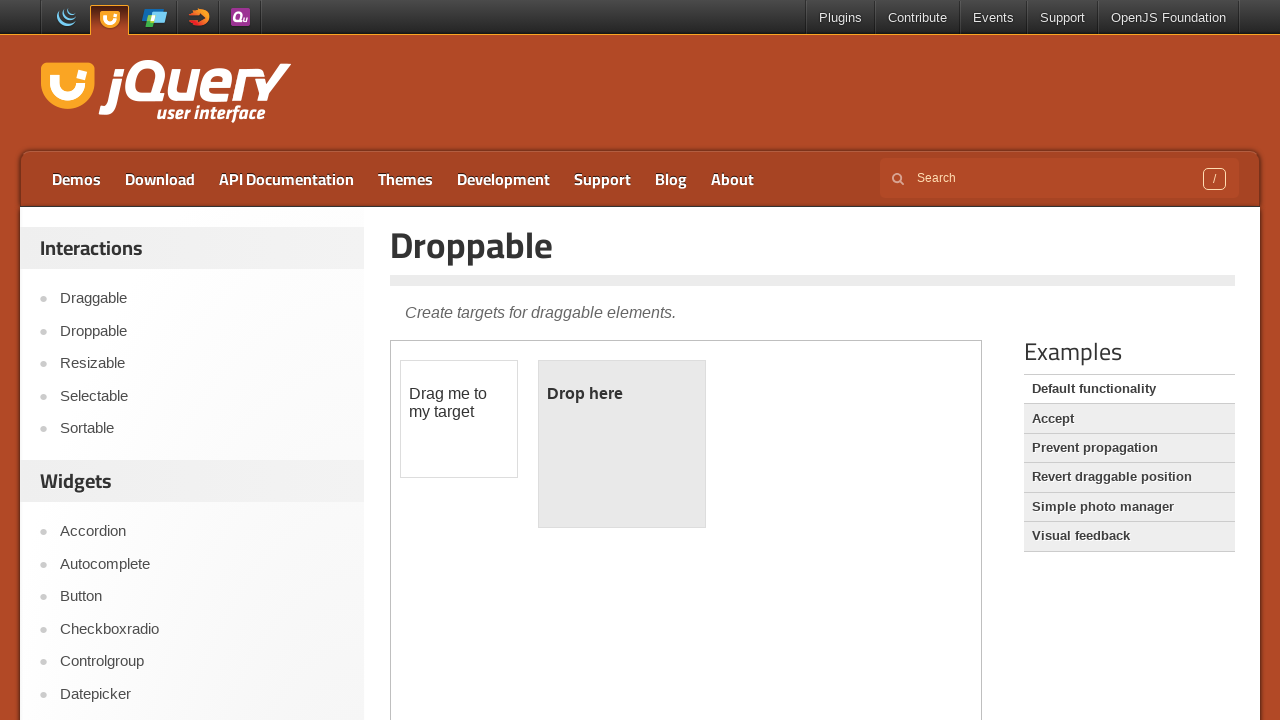

Dragged the draggable element onto the droppable target at (622, 444)
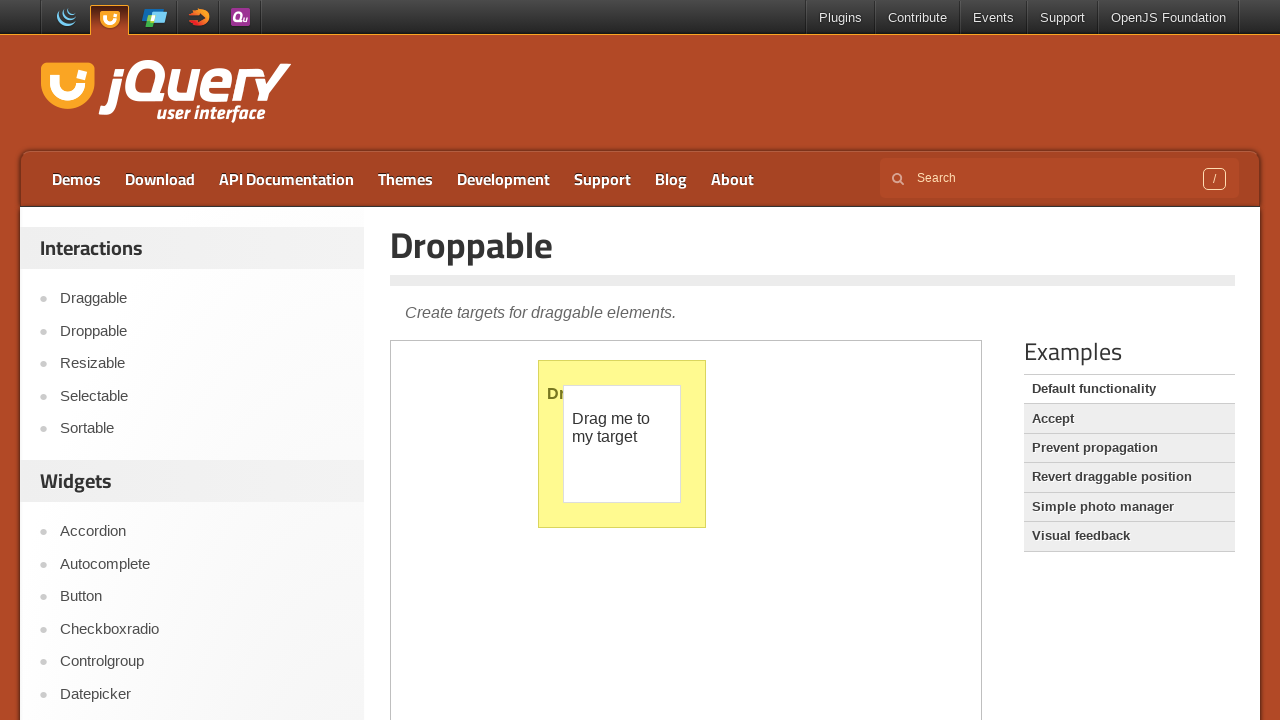

Verified drag and drop was successful - droppable element now displays 'Dropped!'
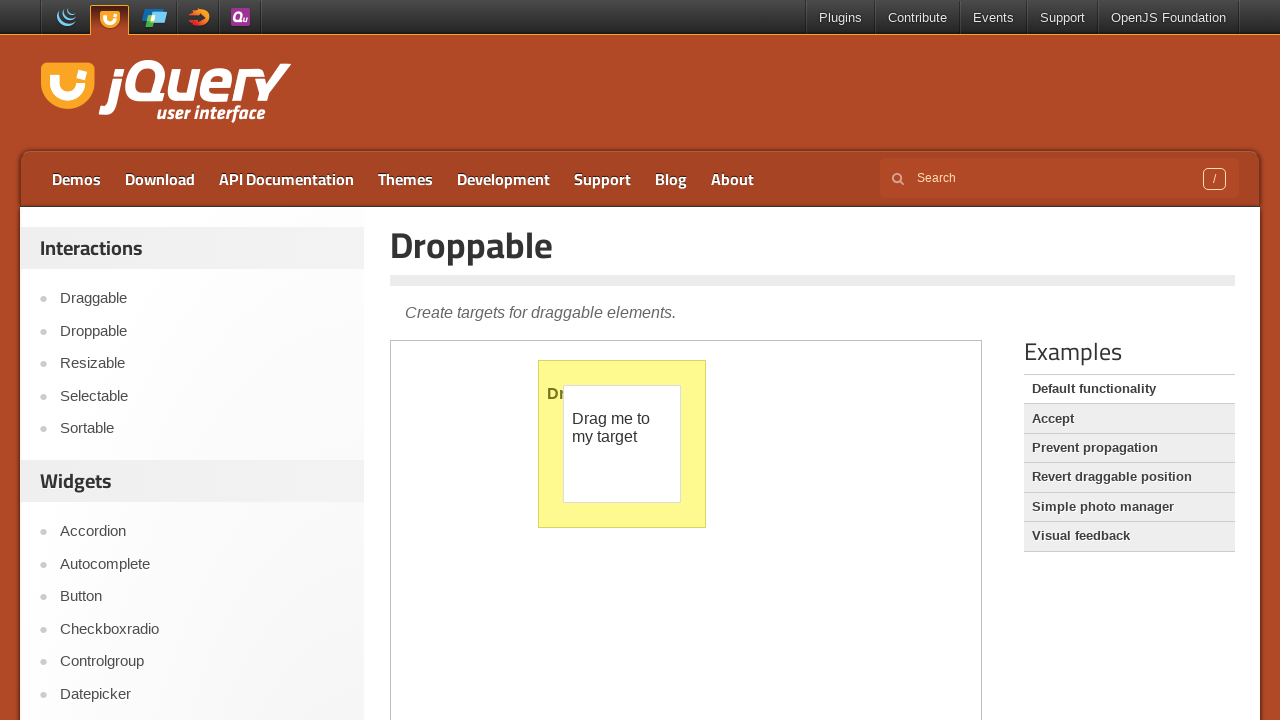

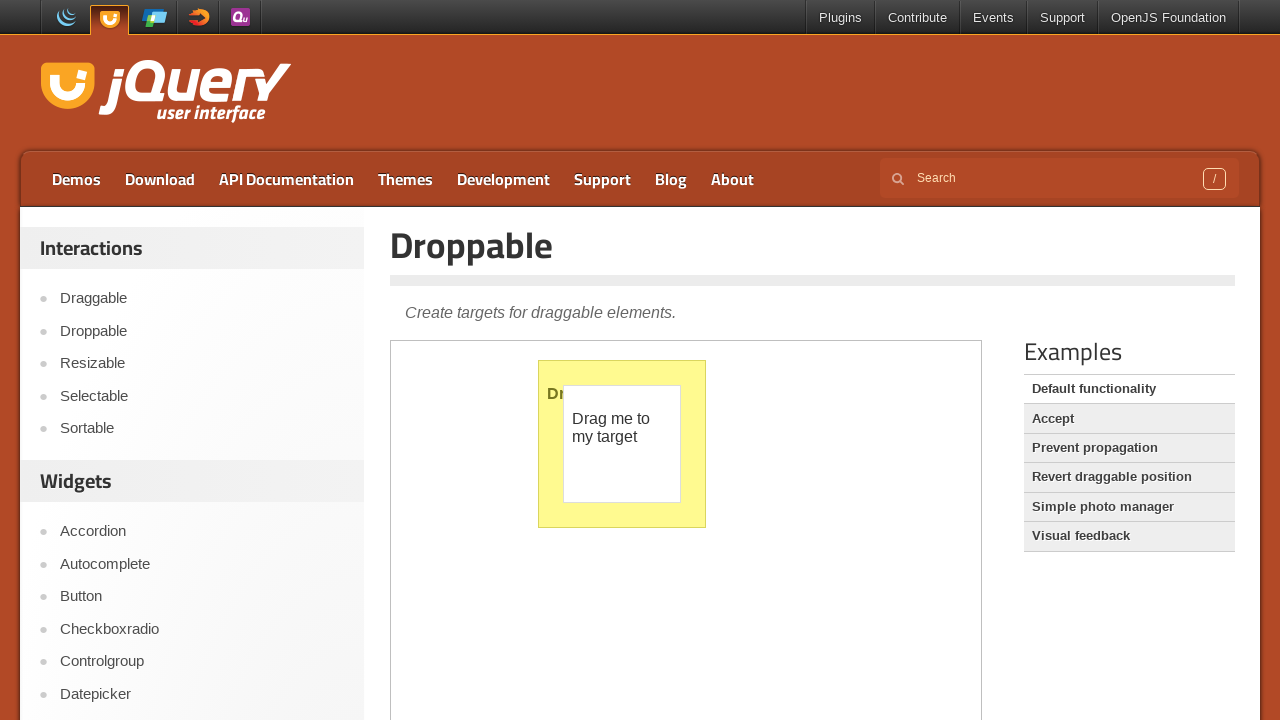